Tests dropdown selection functionality by navigating to dropdown page and selecting options by text and index

Starting URL: https://the-internet.herokuapp.com/

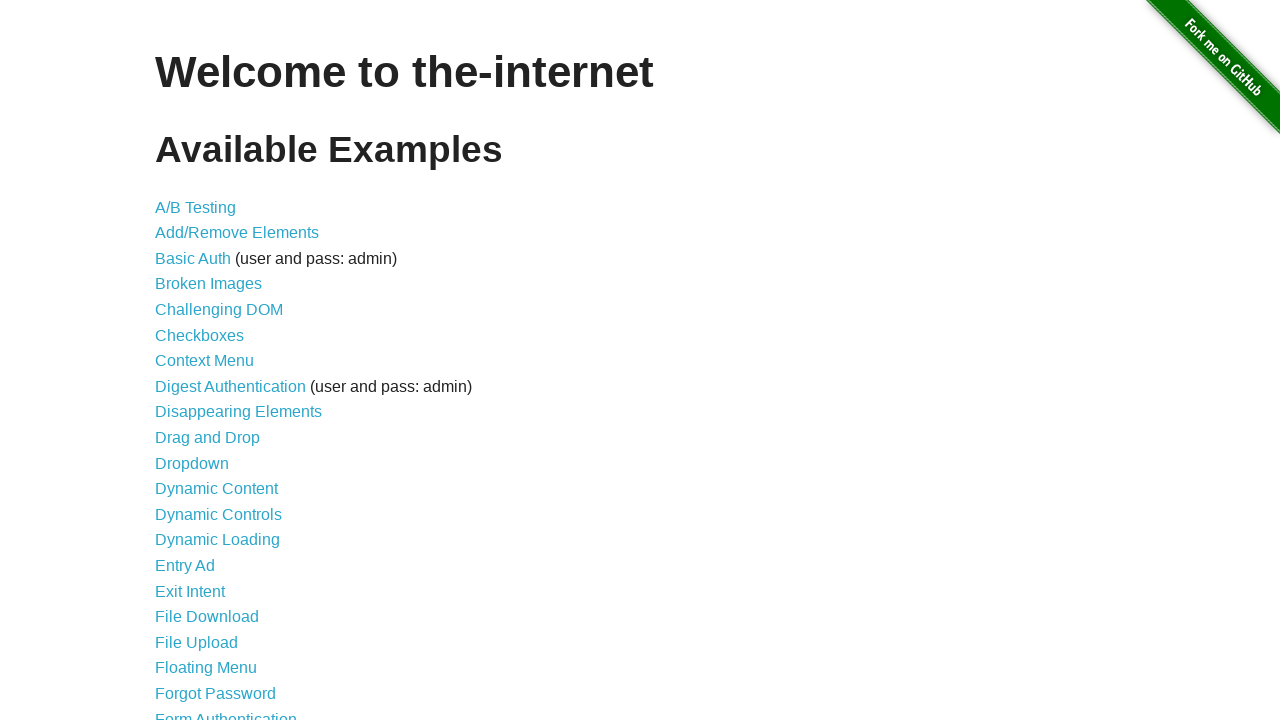

Clicked on Dropdown link at (192, 463) on text=Dropdown
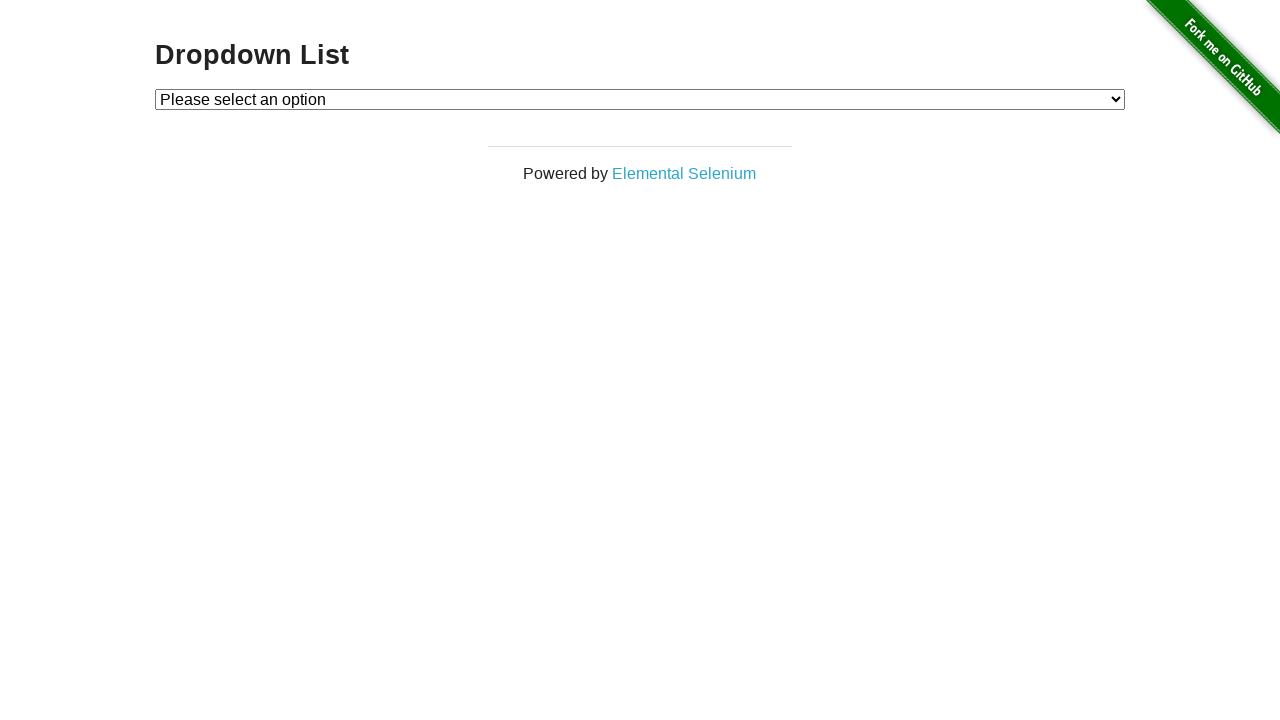

Dropdown element is visible
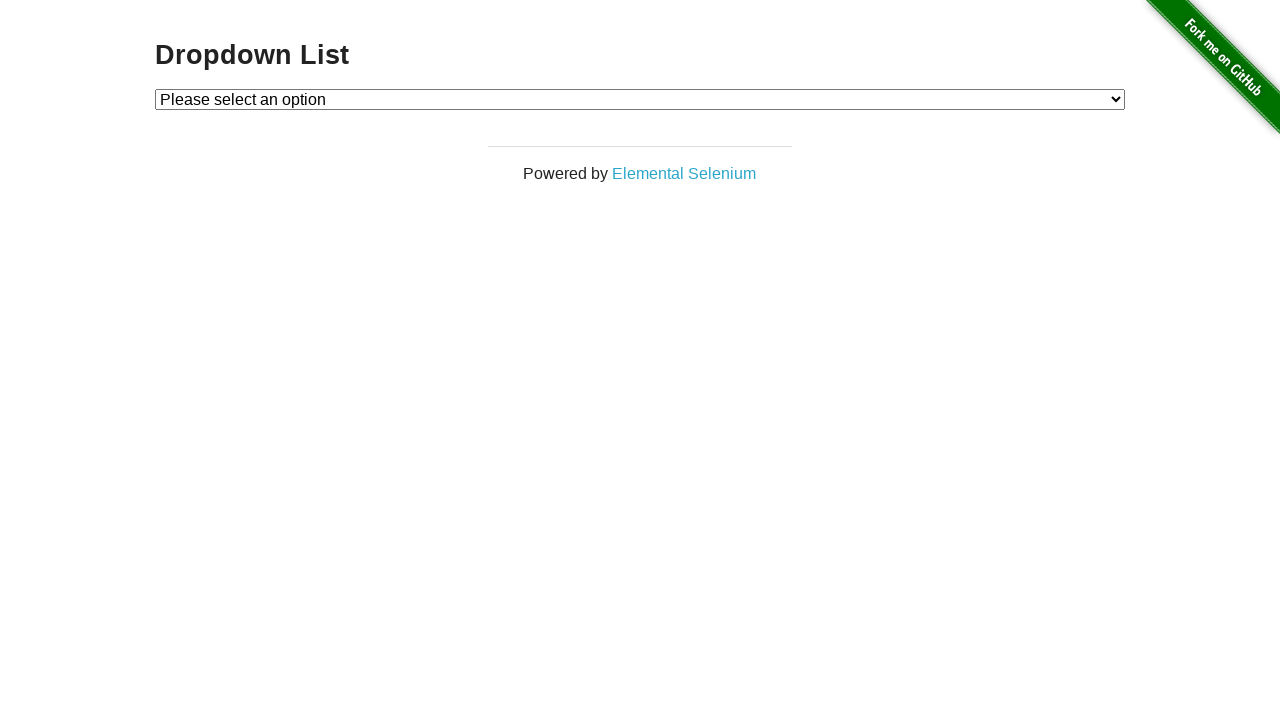

Selected Option 2 from dropdown by label on #dropdown
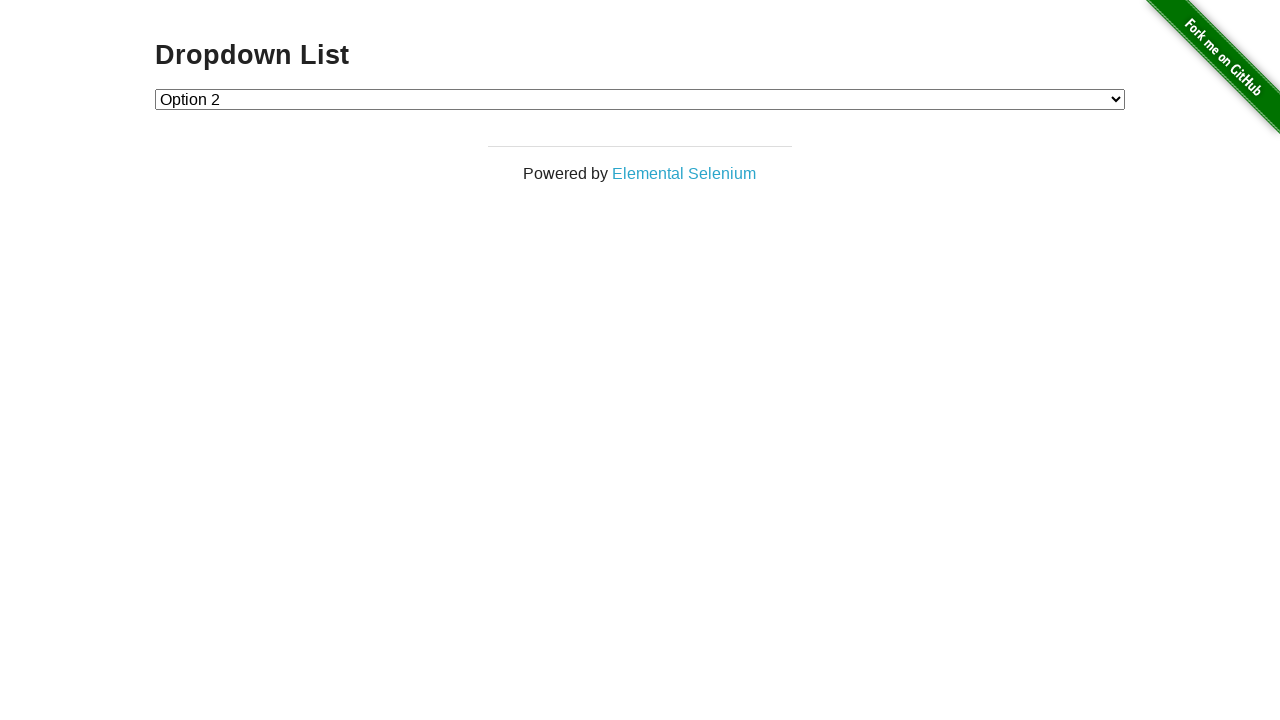

Selected Option 1 from dropdown by index on #dropdown
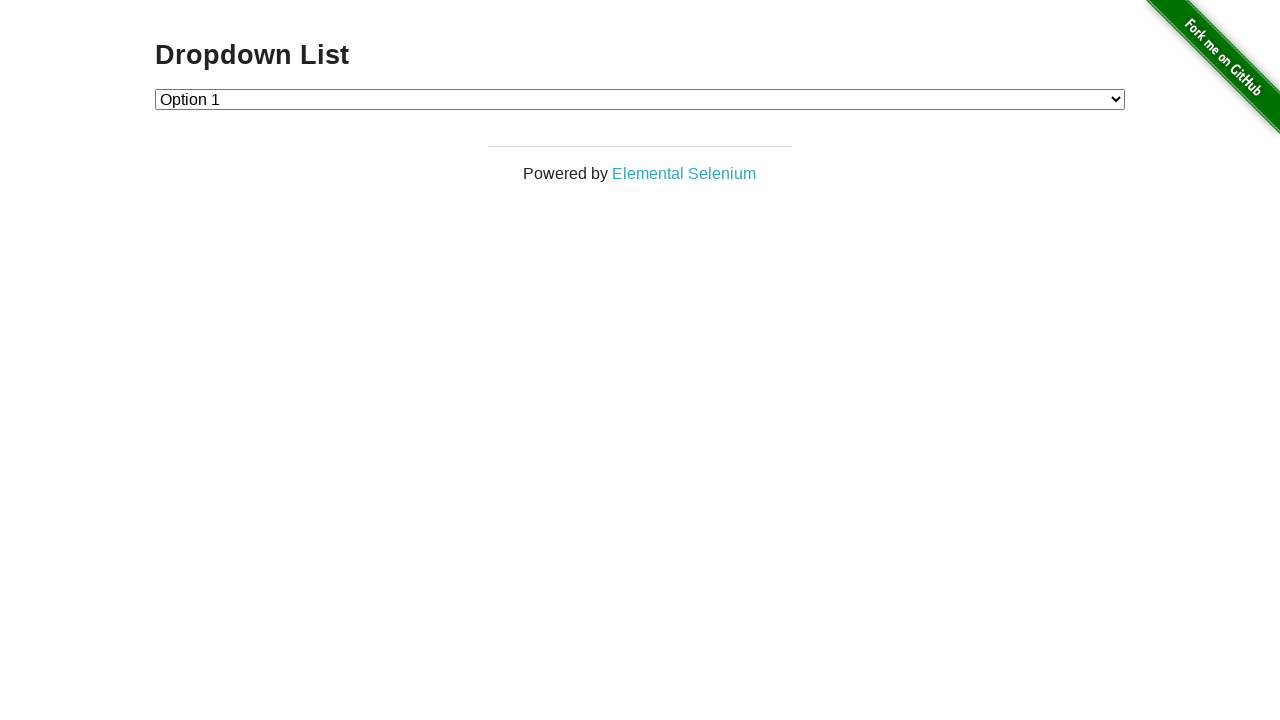

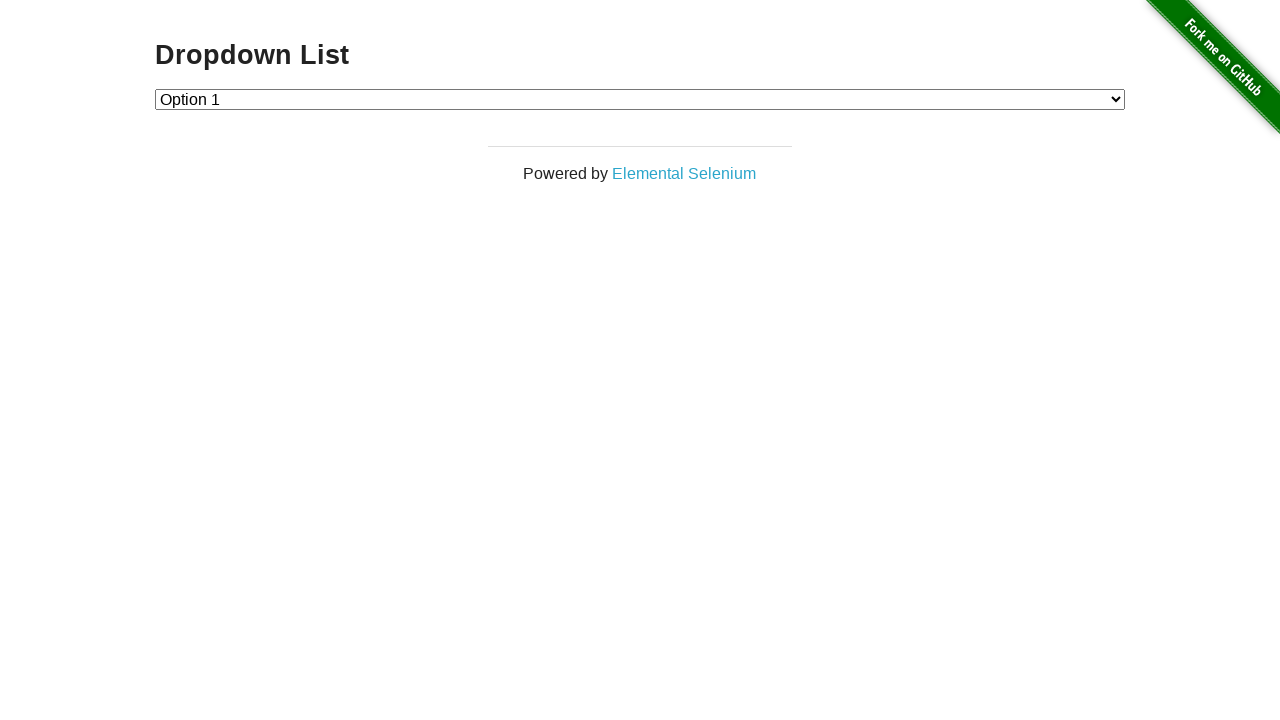